Tests window handling by navigating from Gmail to Privacy Policy page and then to Terms of Service page through multiple browser windows

Starting URL: http://gmail.com

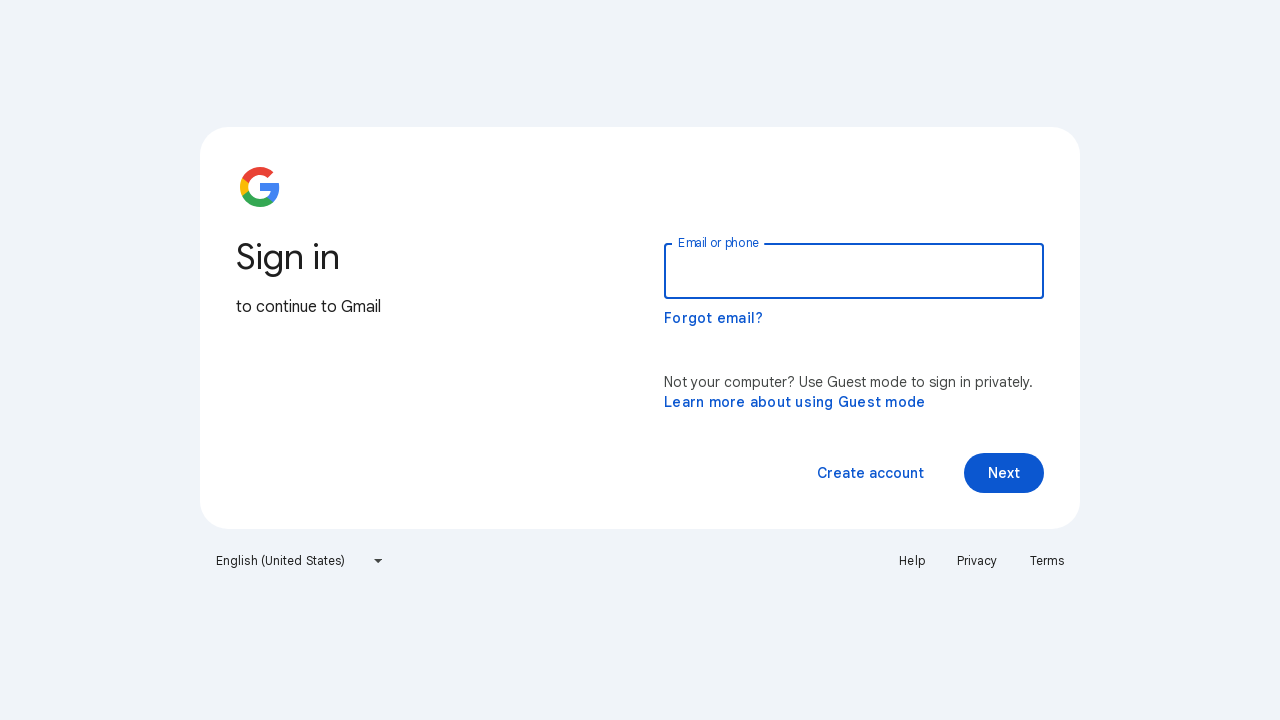

Clicked Privacy link to open new window at (977, 561) on text=Privacy
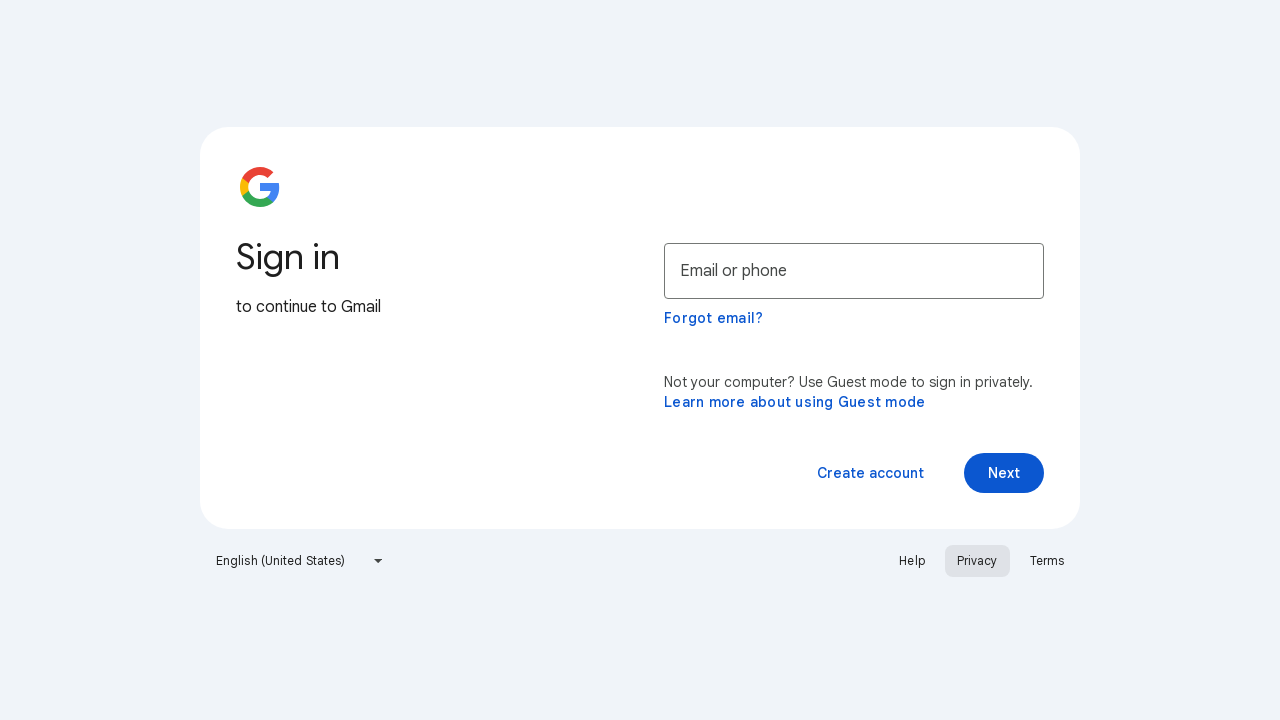

New Privacy Policy page window captured
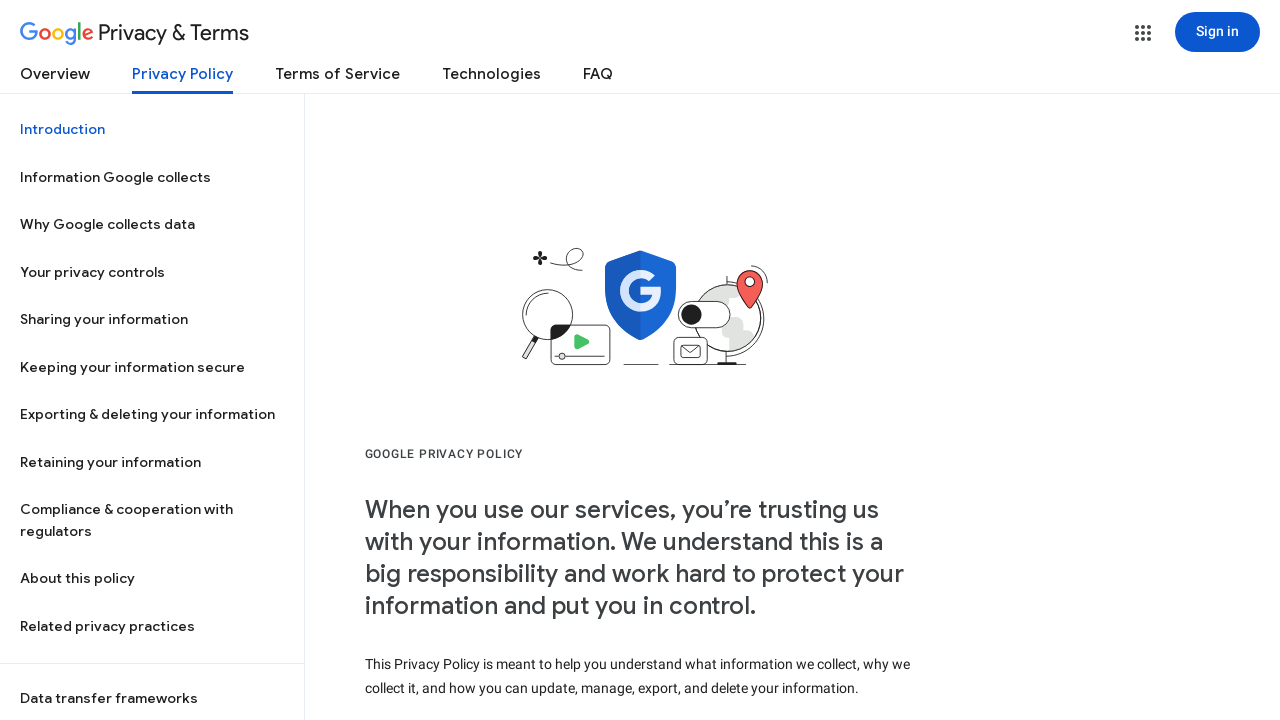

Privacy Policy page loaded
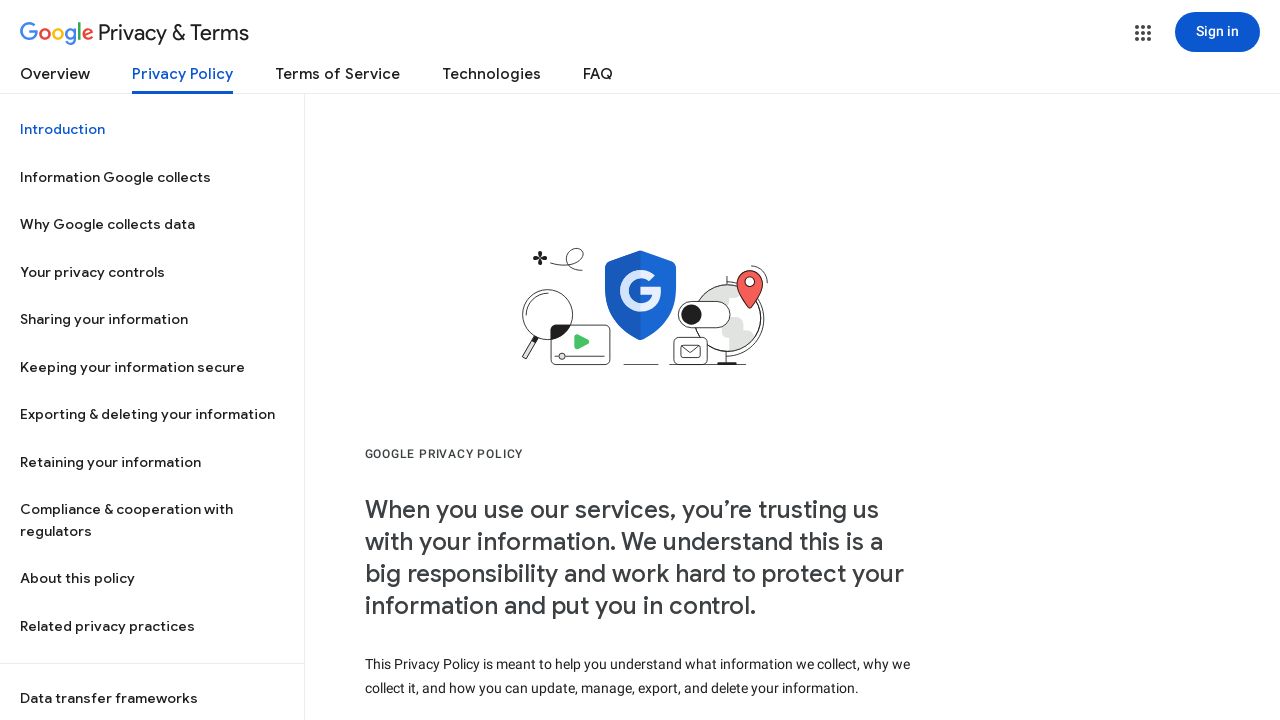

Clicked Terms of Service link from Privacy Policy page at (338, 78) on text=Terms of Service
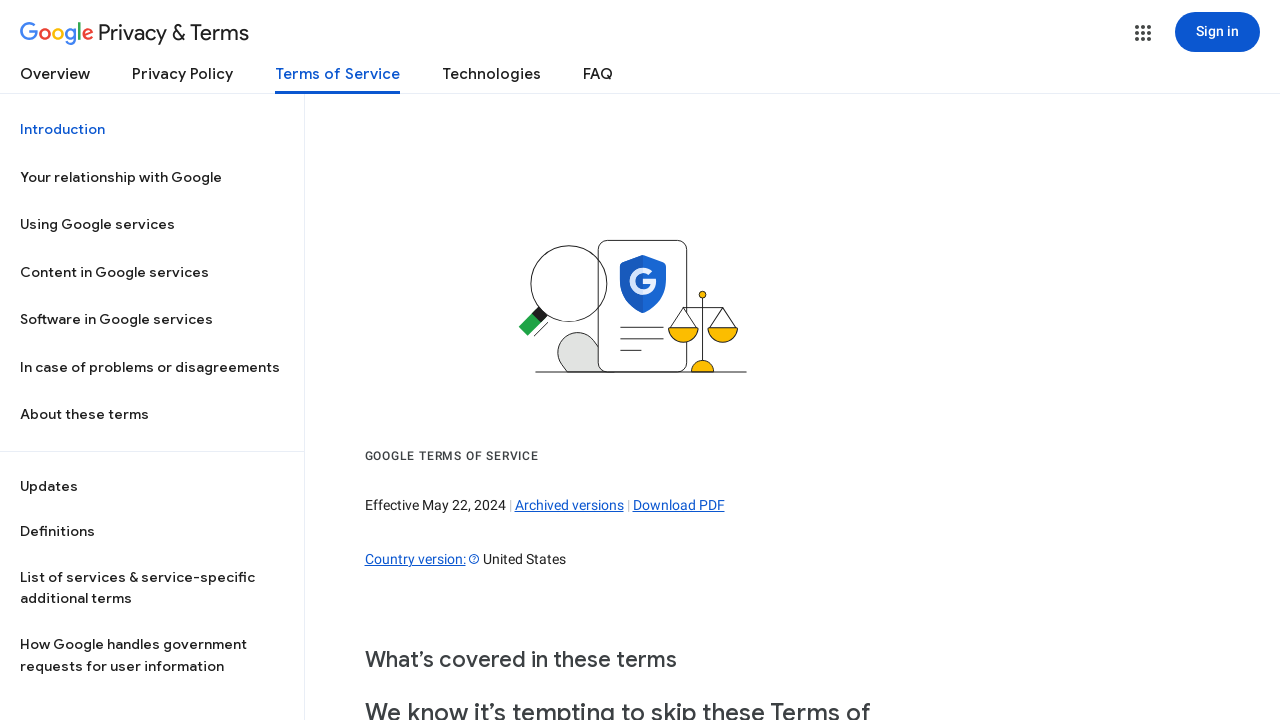

Terms of Service page loaded
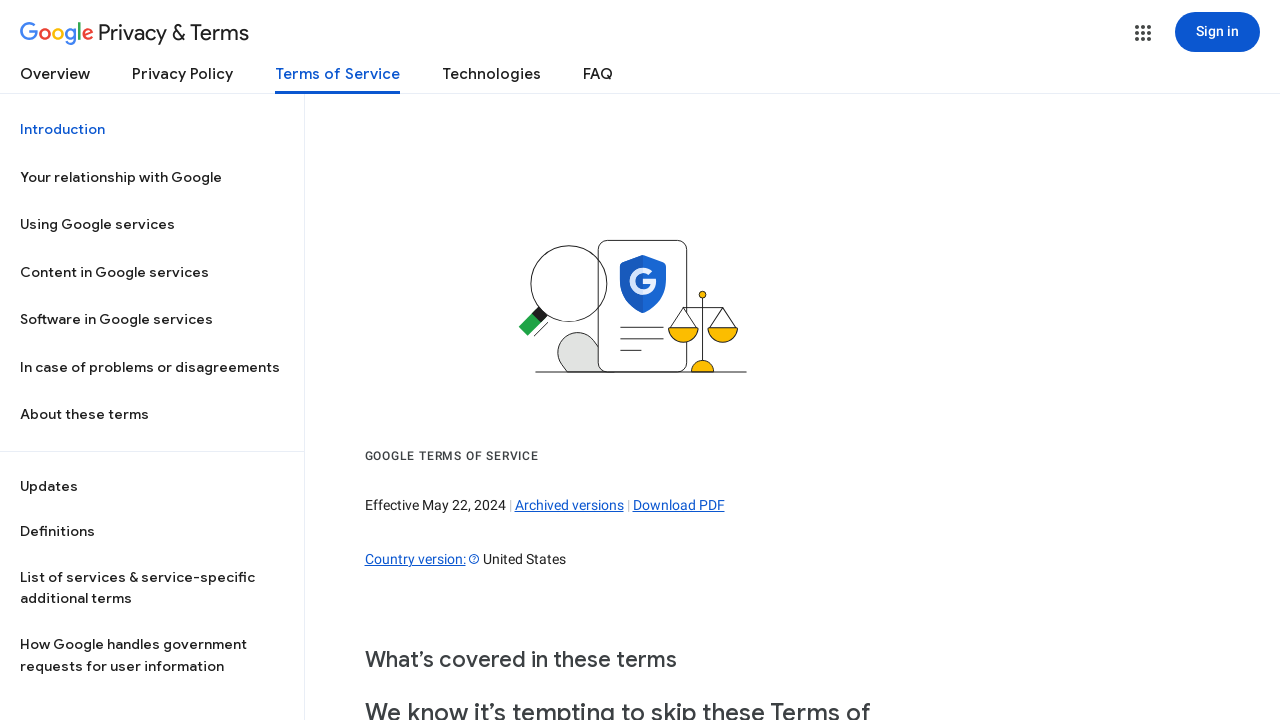

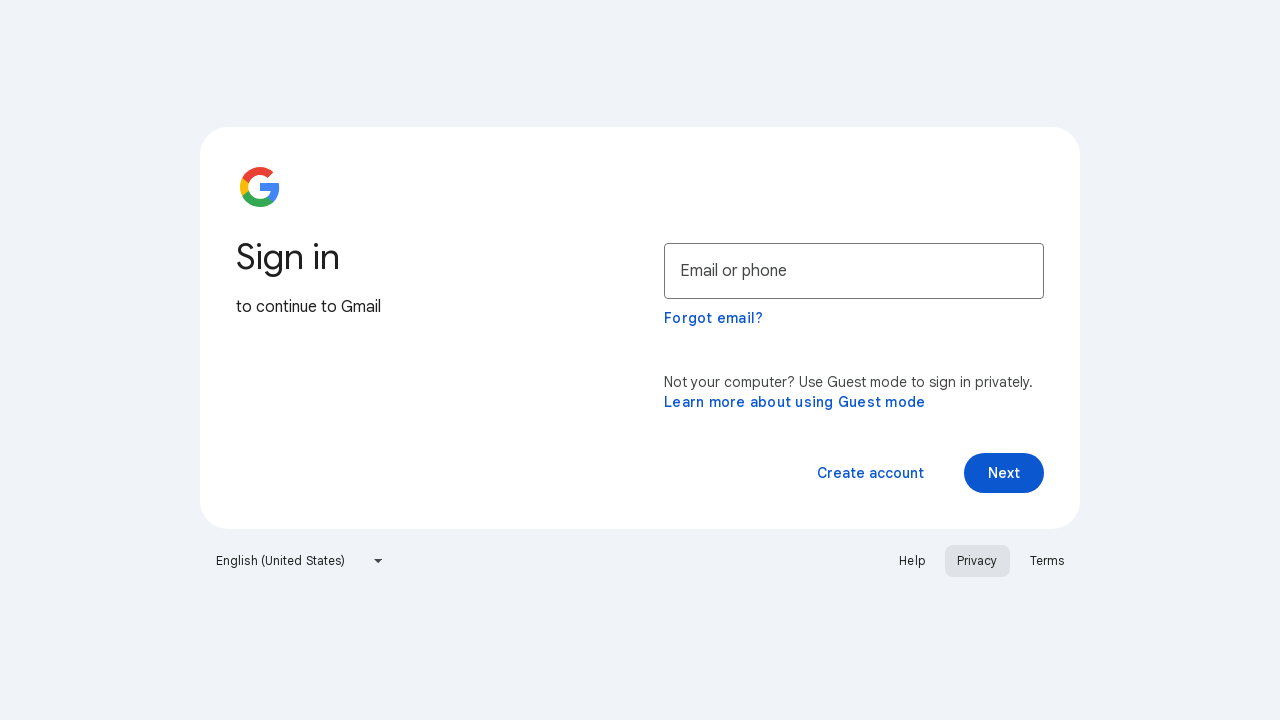